Navigates to a Stepik lesson page, enters an answer "get()" into a textarea field, and clicks the submit button to submit the solution.

Starting URL: https://stepik.org/lesson/25969/step/12

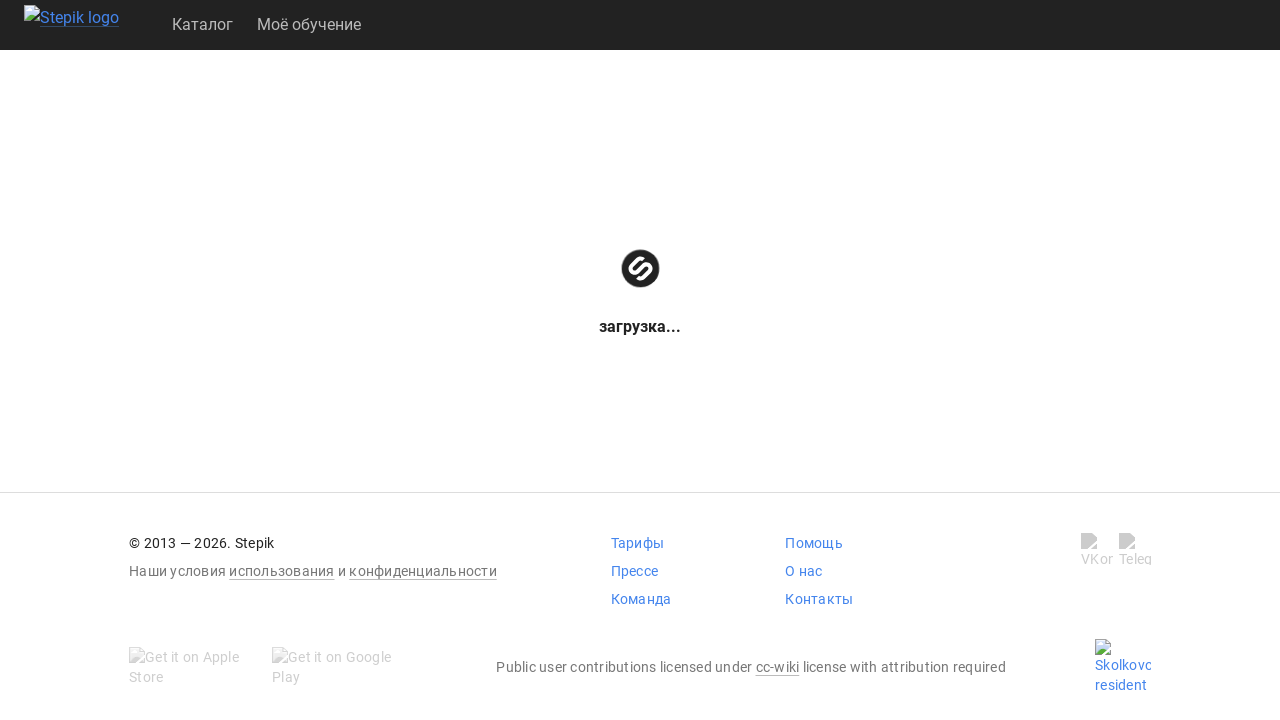

Waited for textarea to be visible
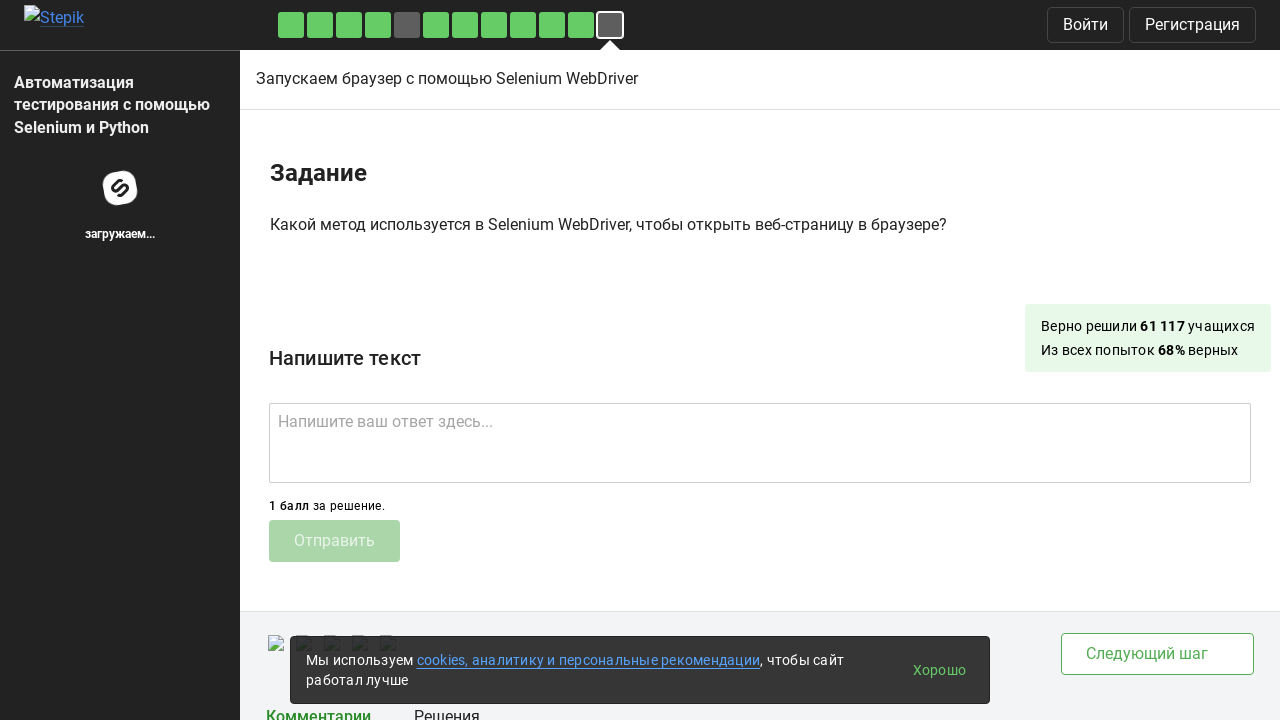

Filled textarea with answer 'get()' on .textarea
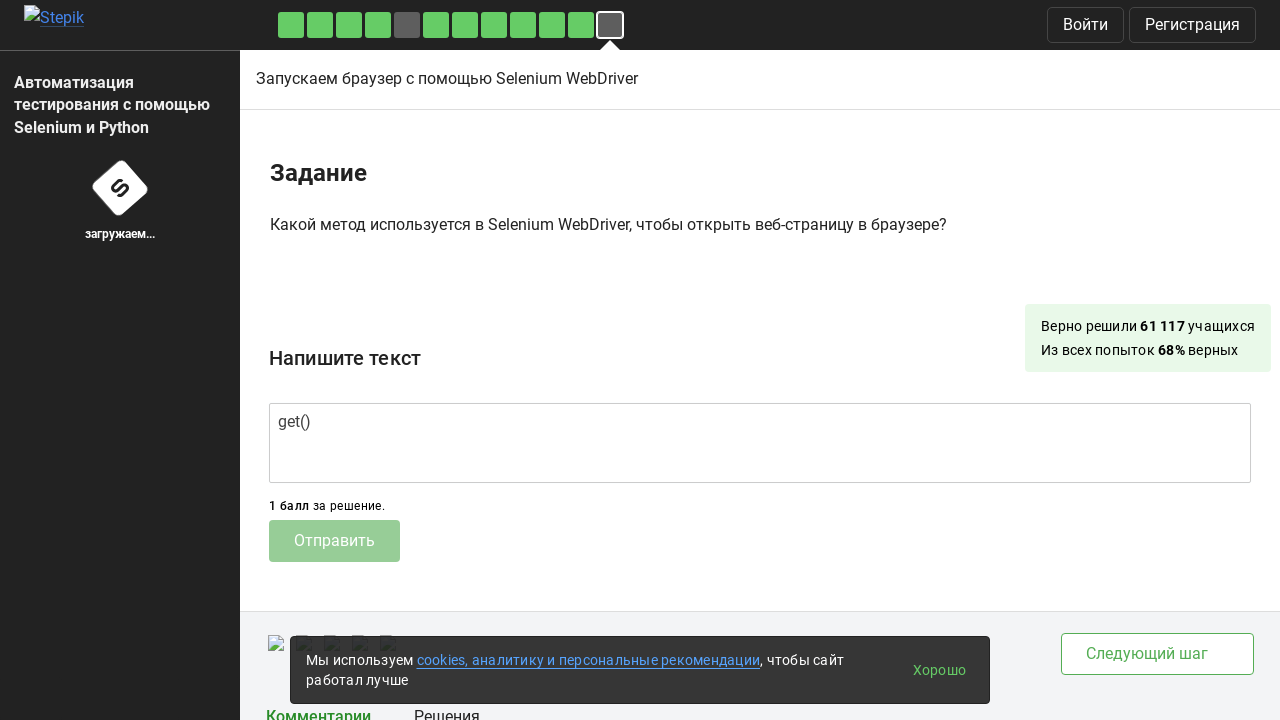

Clicked submit button to submit the solution at (334, 541) on .submit-submission
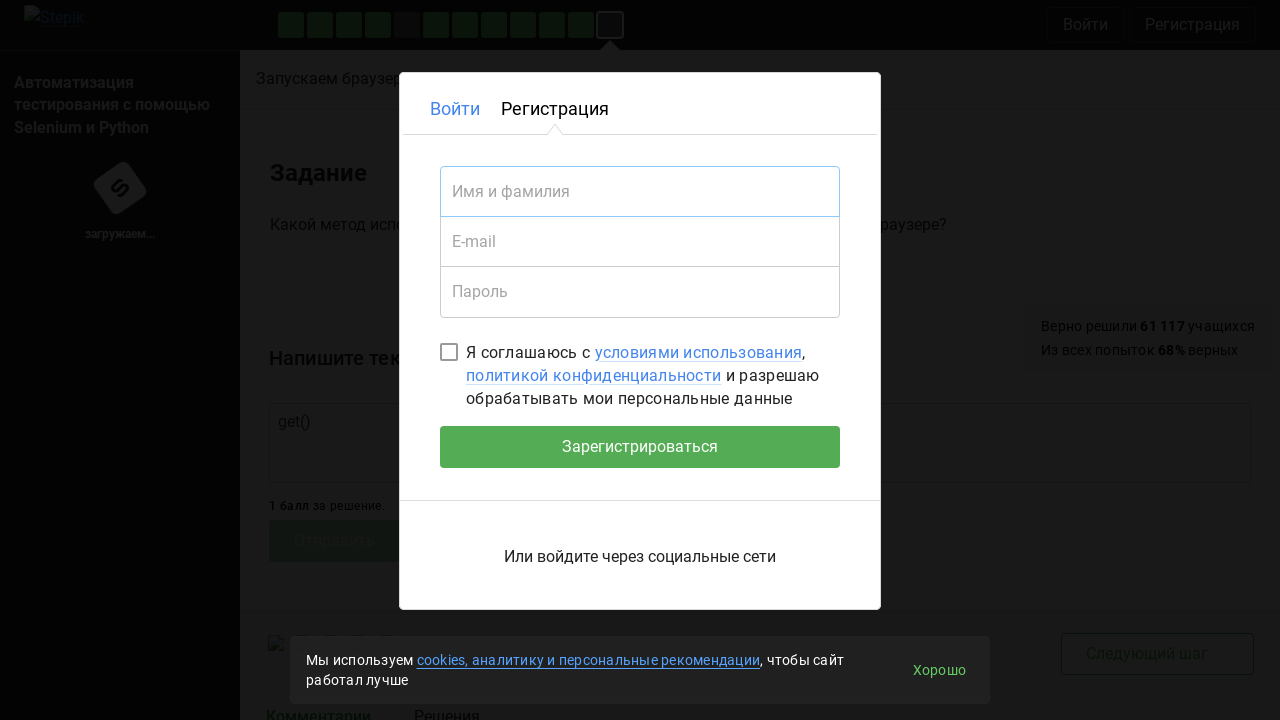

Waited 2 seconds for submission to process
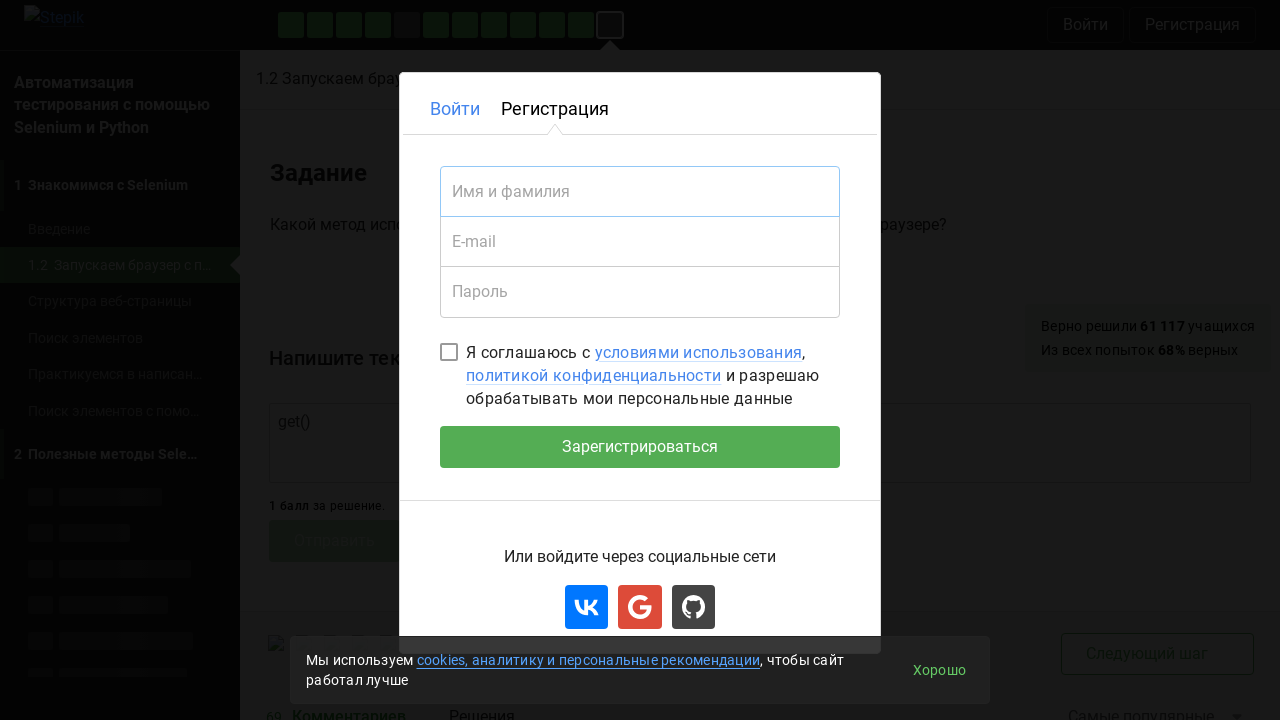

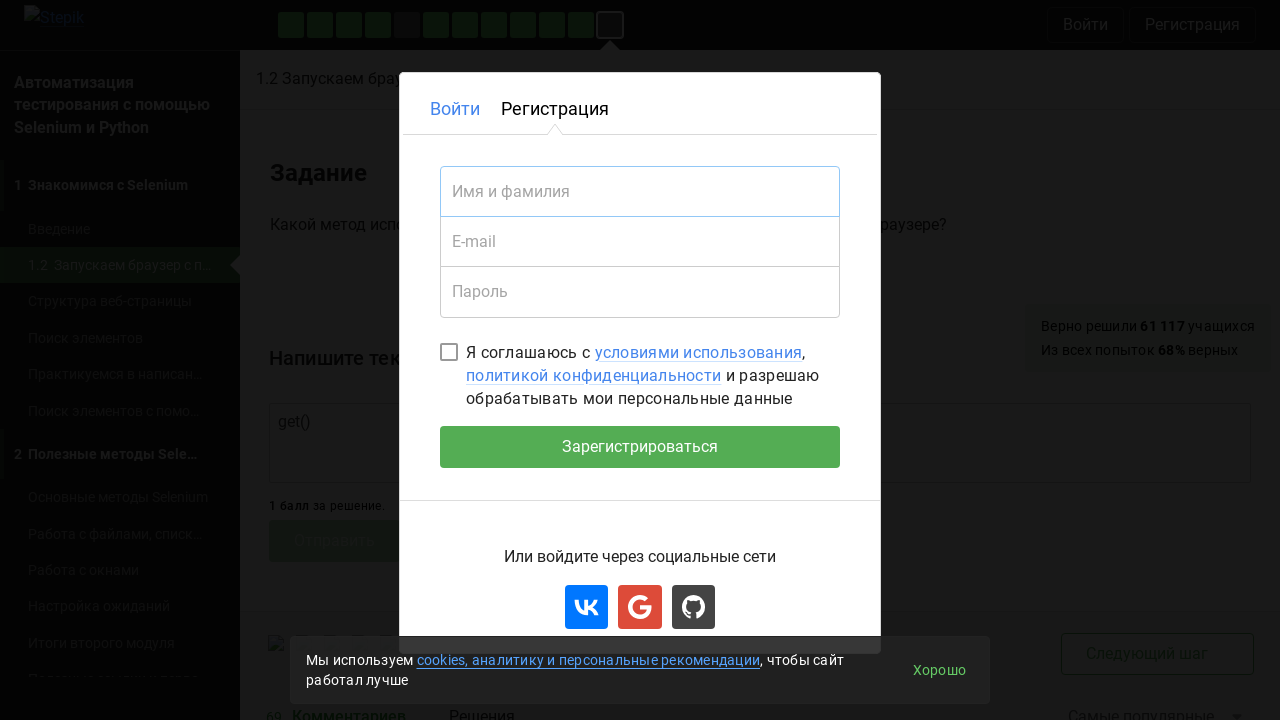